Tests checkbox interaction on the HerokuApp checkboxes page by clicking on checkboxes and verifying their states are toggled. The test runs for both checkbox 1 and checkbox 2.

Starting URL: https://the-internet.herokuapp.com/checkboxes

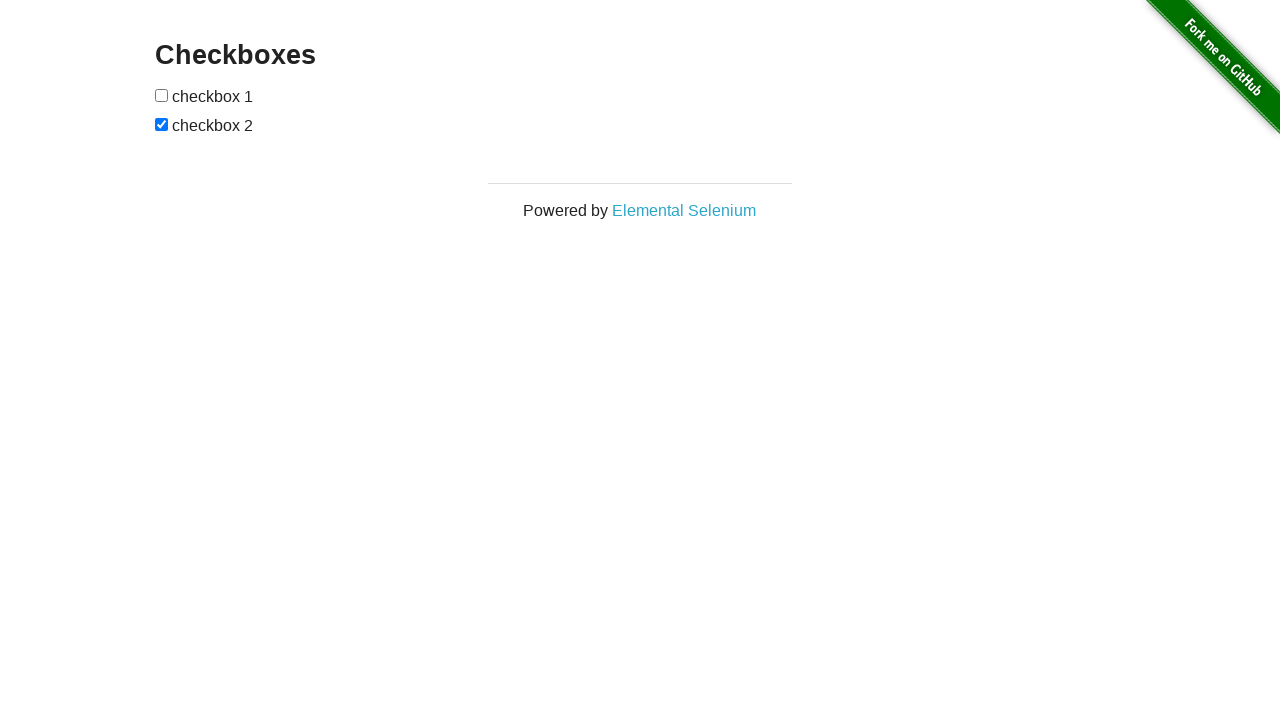

Waited for checkboxes to be visible
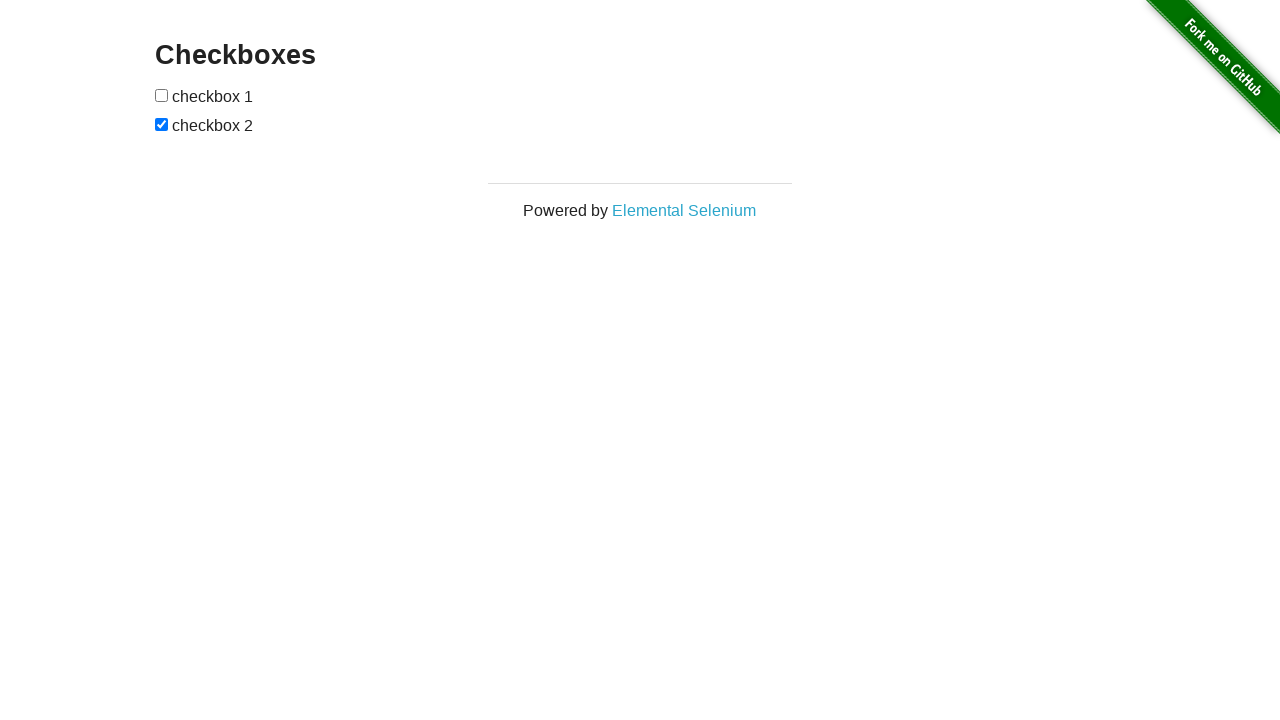

Located all checkbox elements
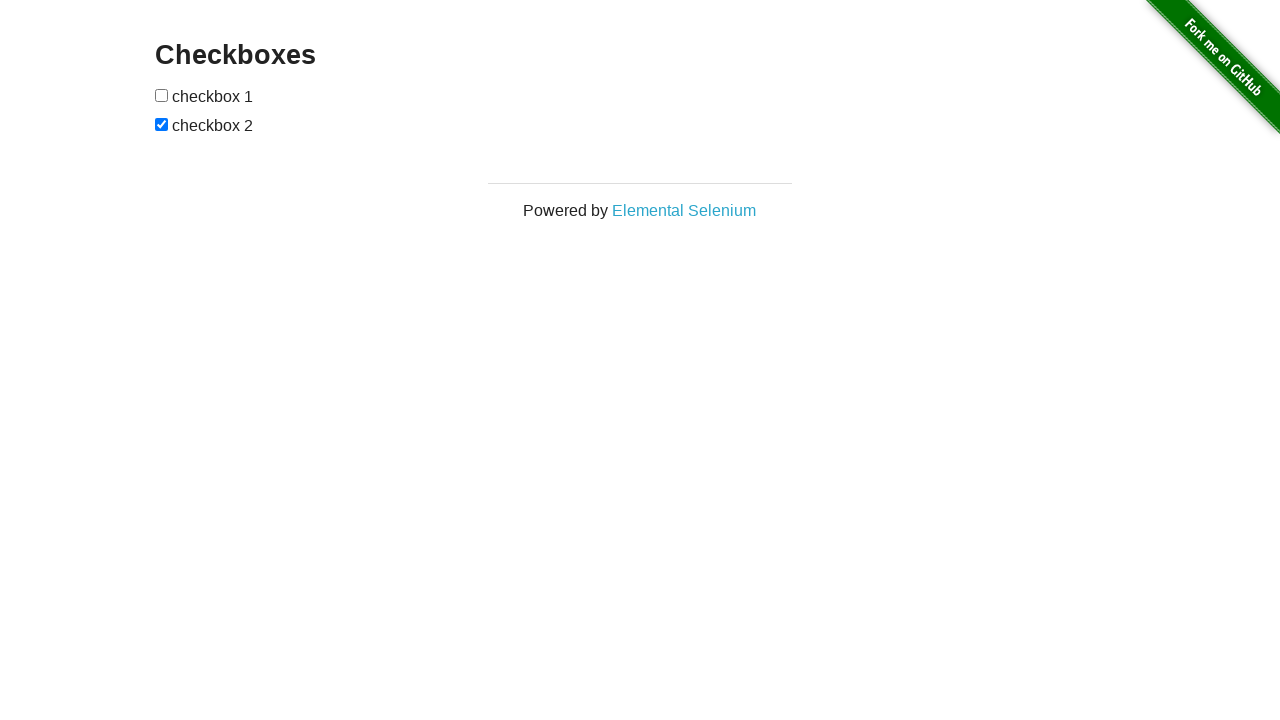

Retrieved initial state of checkbox 1: False
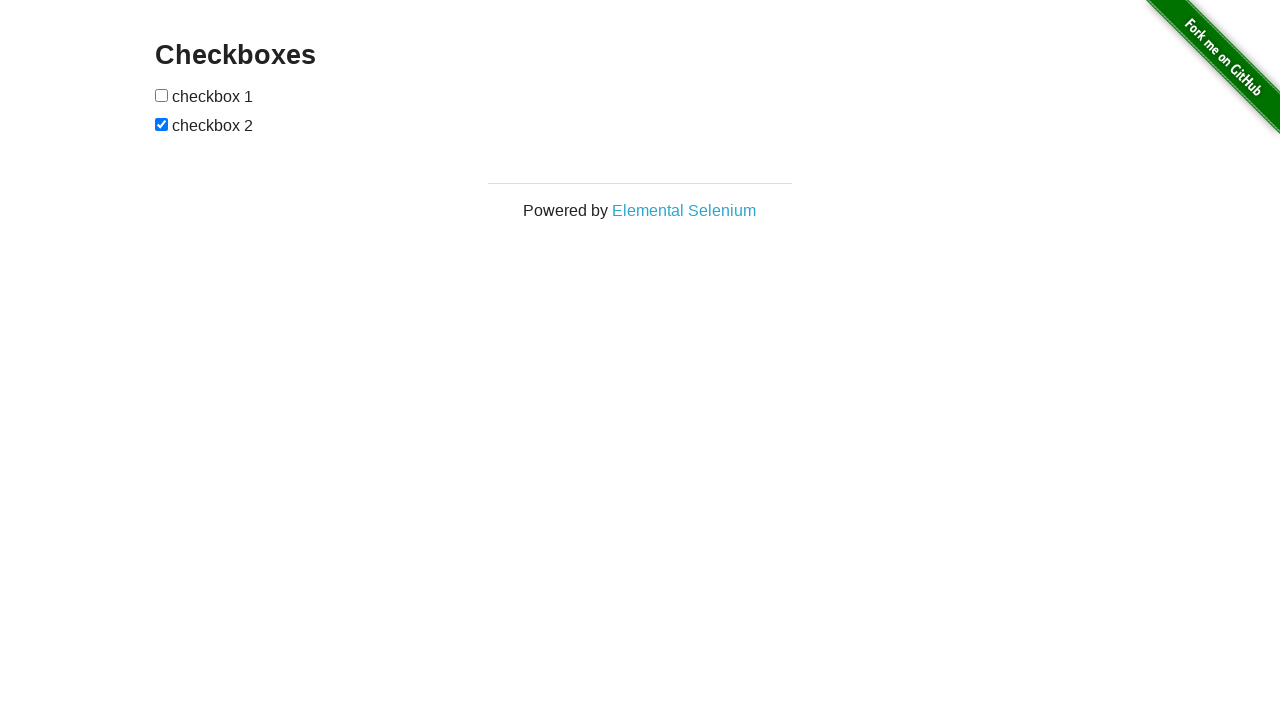

Clicked on checkbox 1 to toggle its state at (162, 95) on input[type='checkbox'] >> nth=0
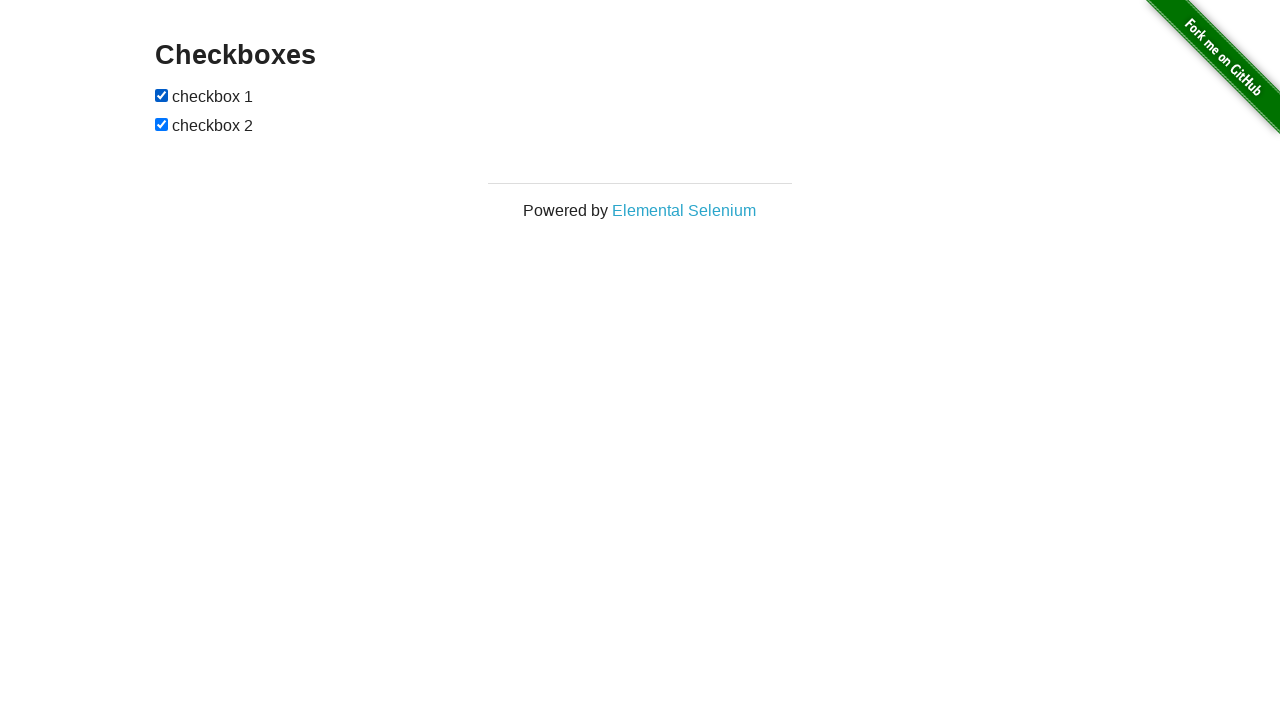

Retrieved state of checkbox 1 after click: True
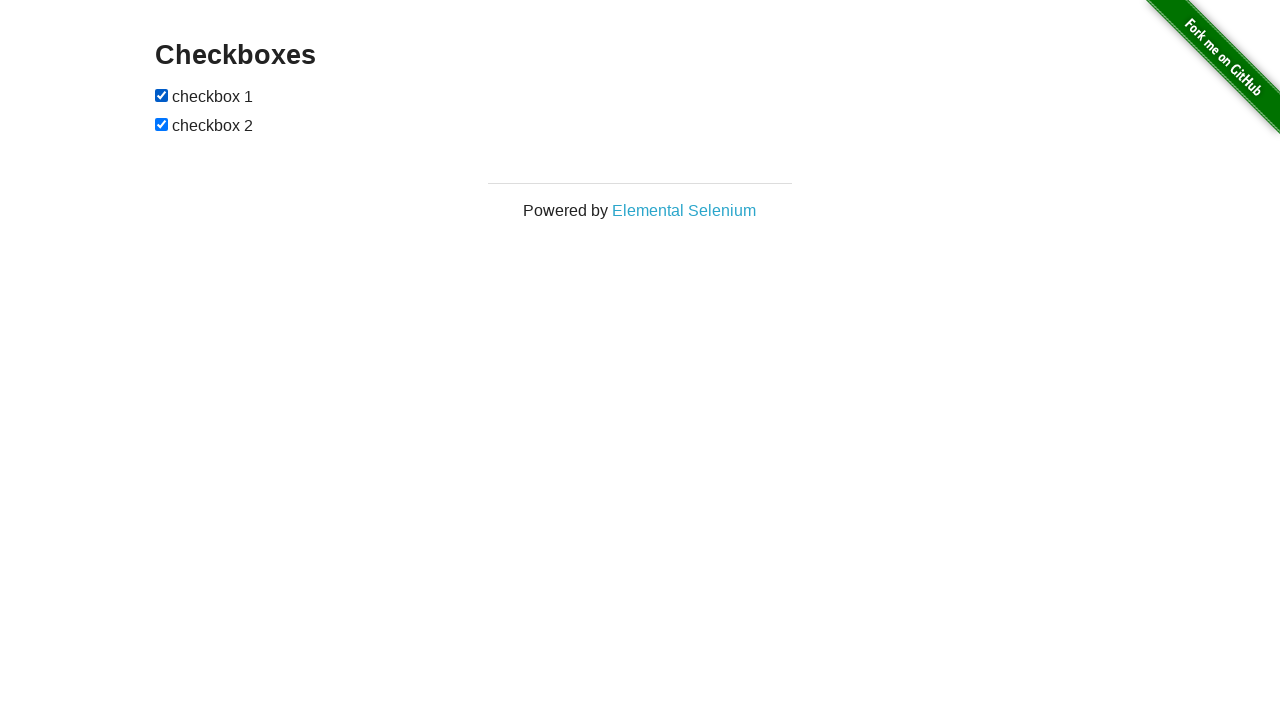

Verified checkbox 1 state was toggled successfully
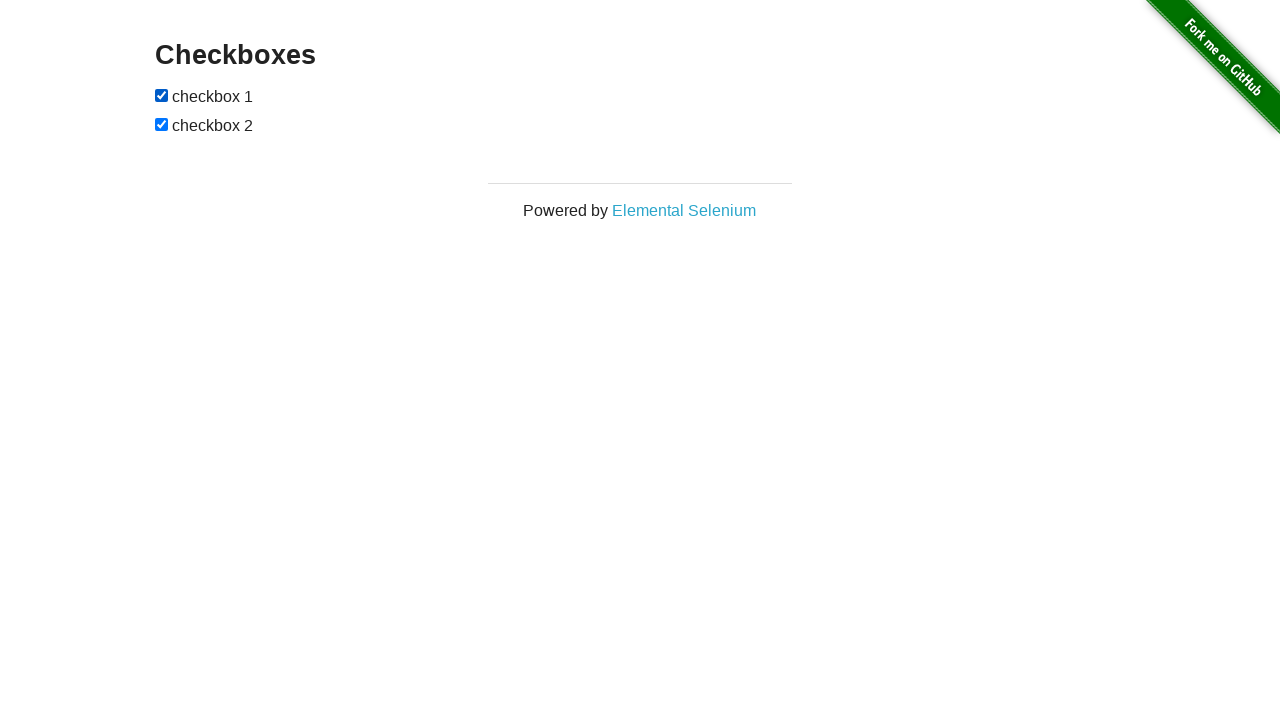

Retrieved initial state of checkbox 2: True
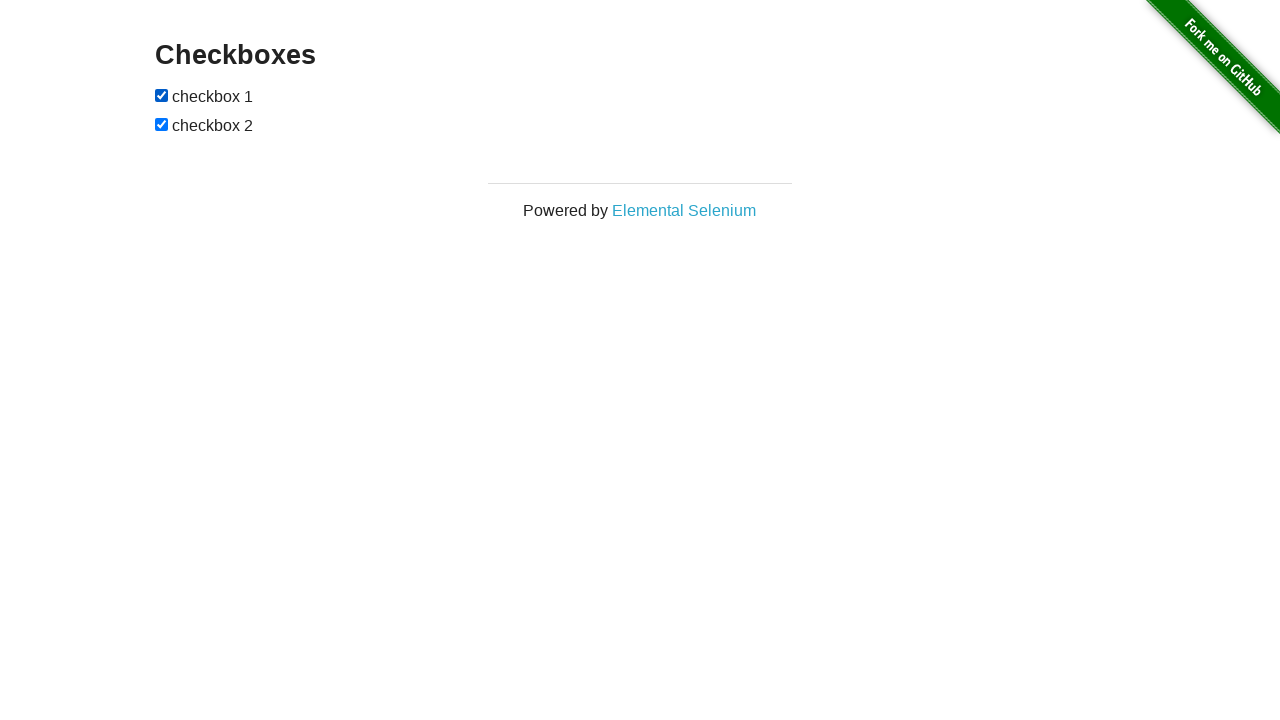

Clicked on checkbox 2 to toggle its state at (162, 124) on input[type='checkbox'] >> nth=1
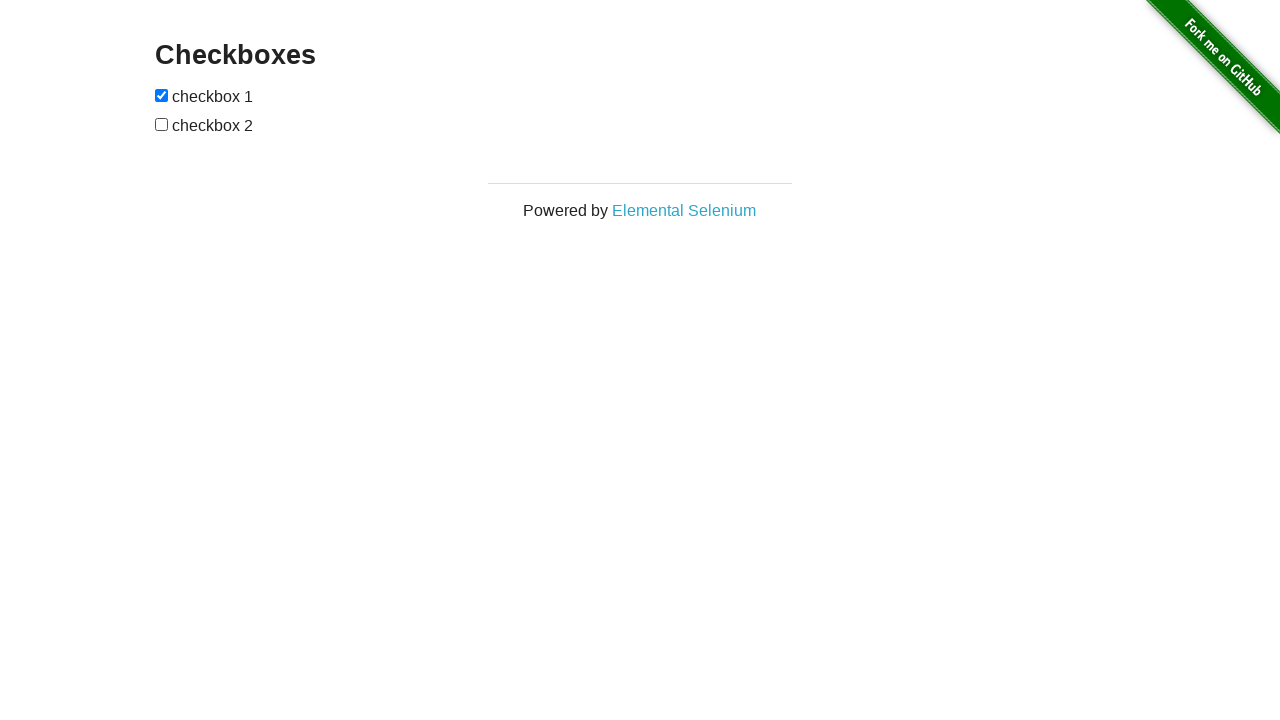

Retrieved state of checkbox 2 after click: False
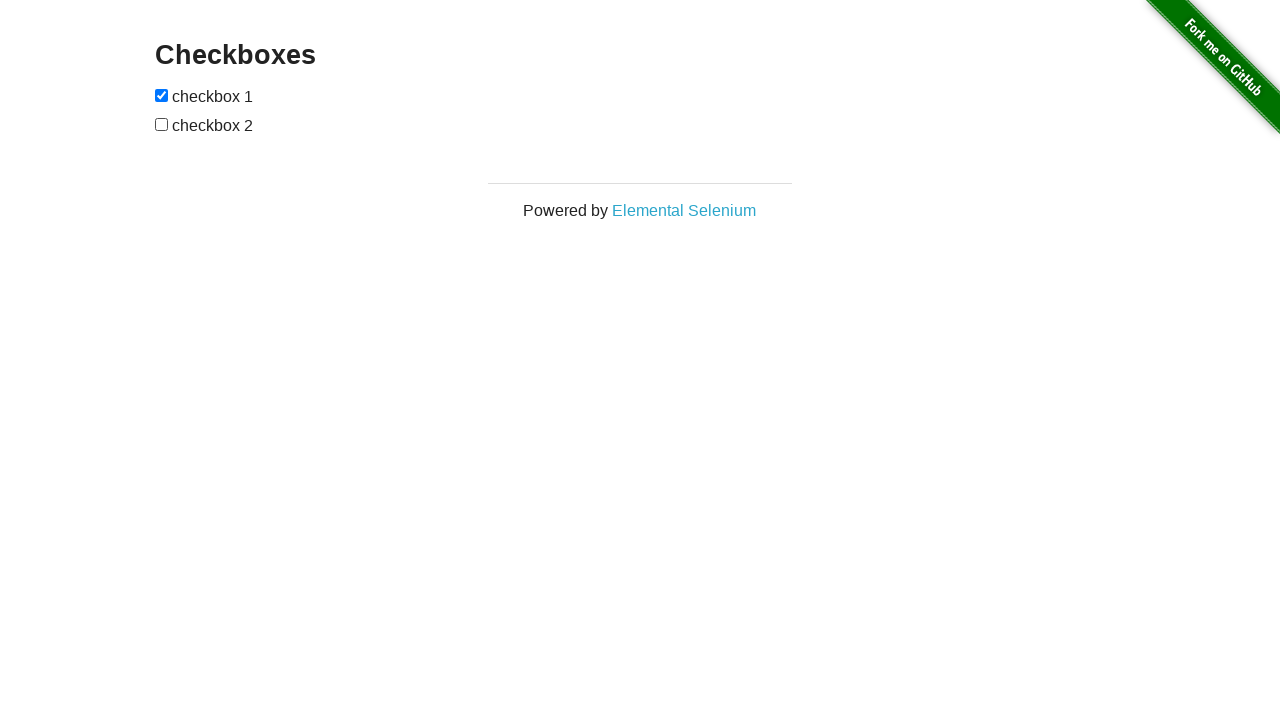

Verified checkbox 2 state was toggled successfully
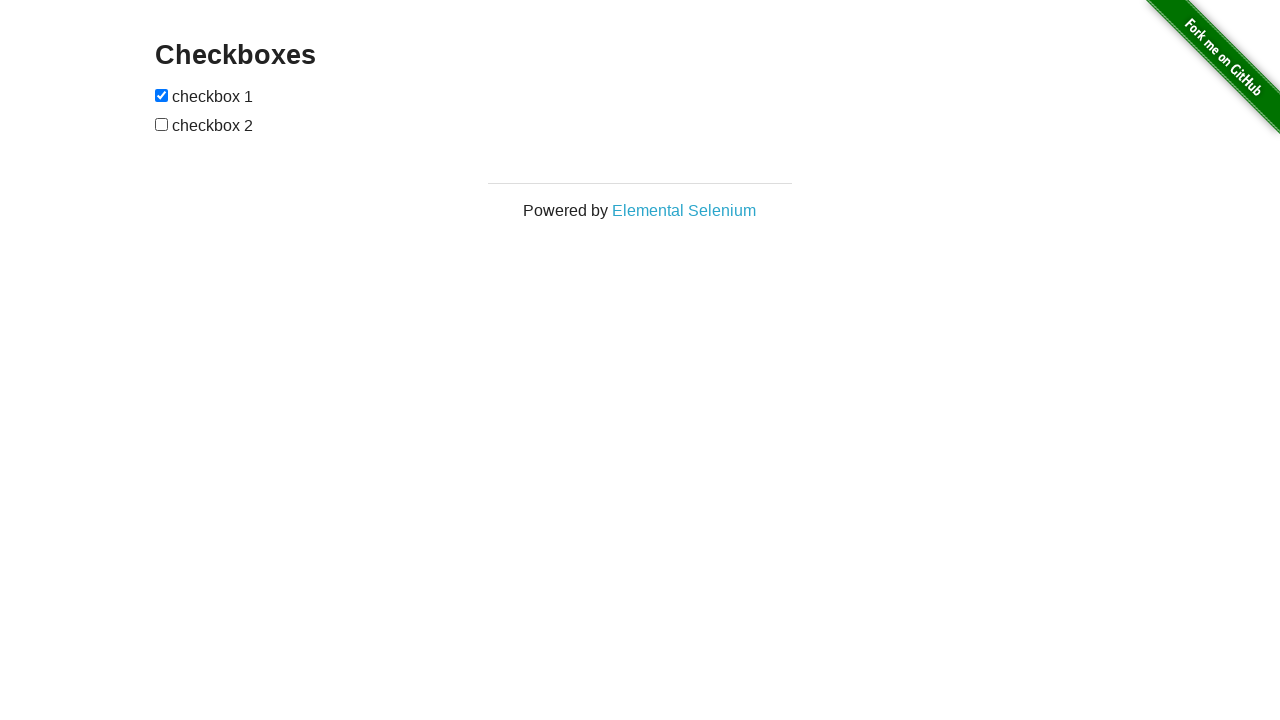

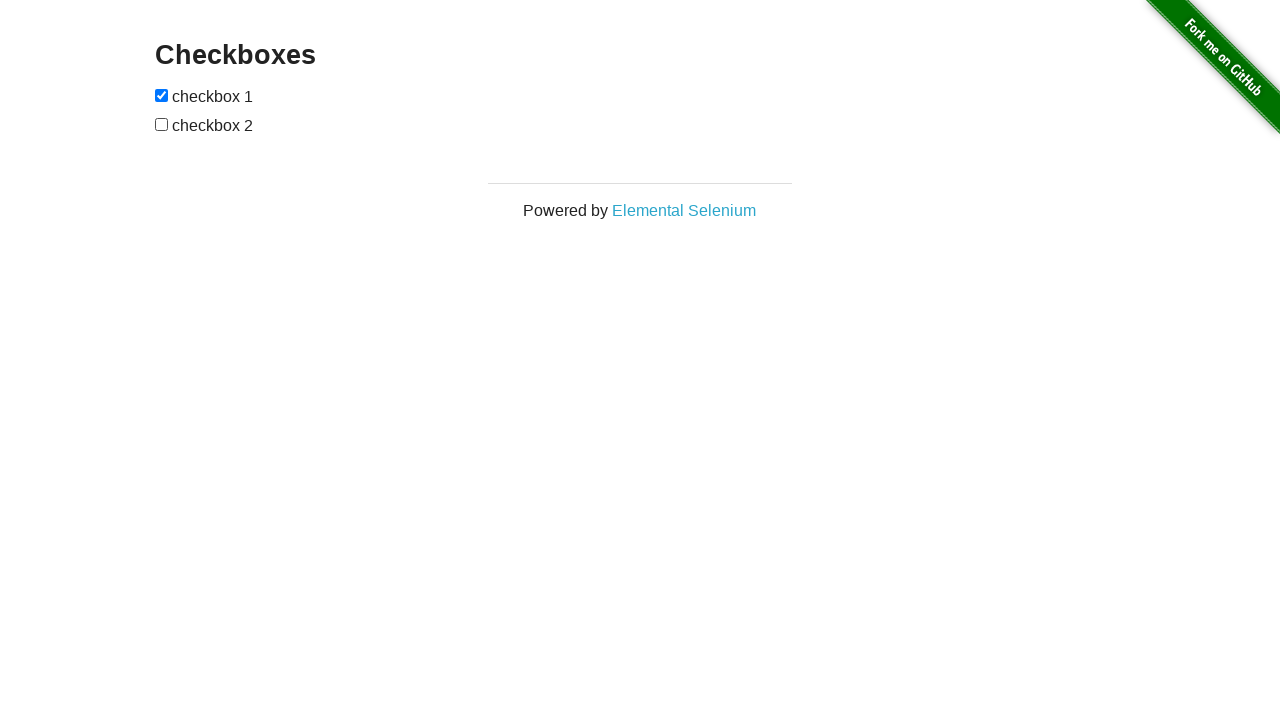